Tests navigation to status code 200 page and displays the status message.

Starting URL: https://the-internet.herokuapp.com/

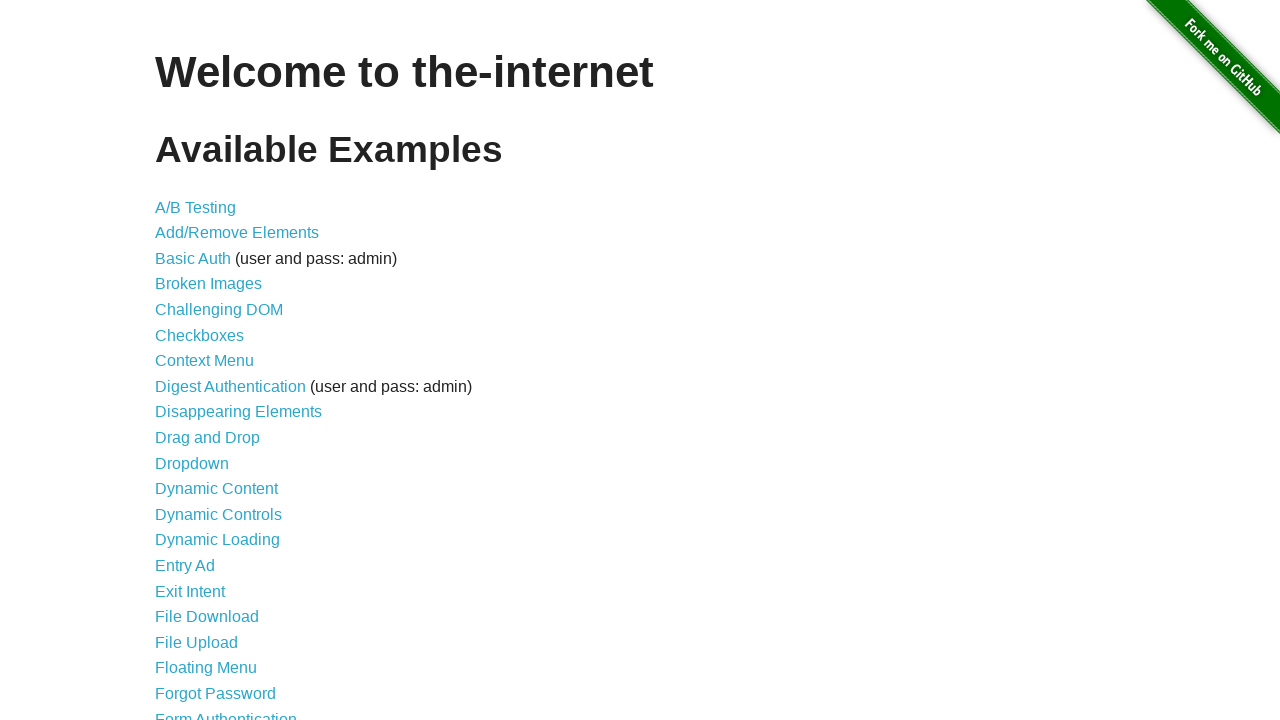

Clicked on Status Codes link at (203, 600) on a[href='/status_codes']
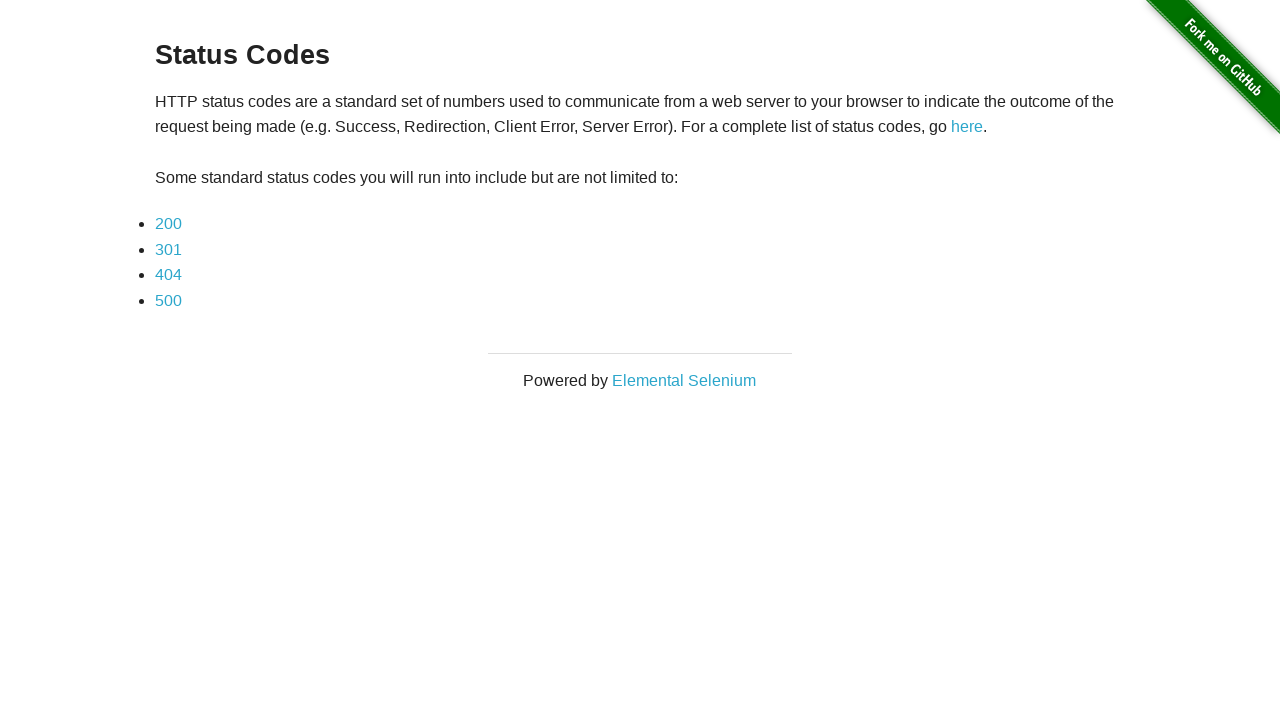

Clicked on 200 status code link at (168, 224) on a:has-text('200')
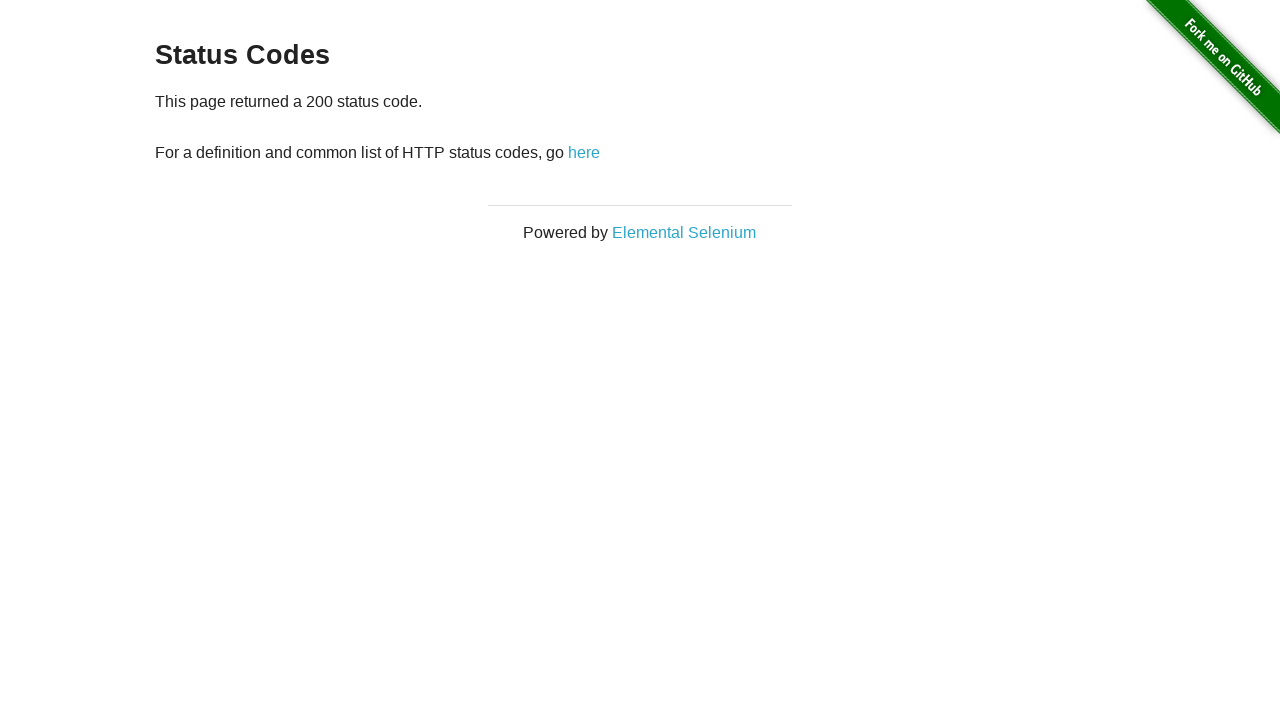

Retrieved status page text from div.example p element
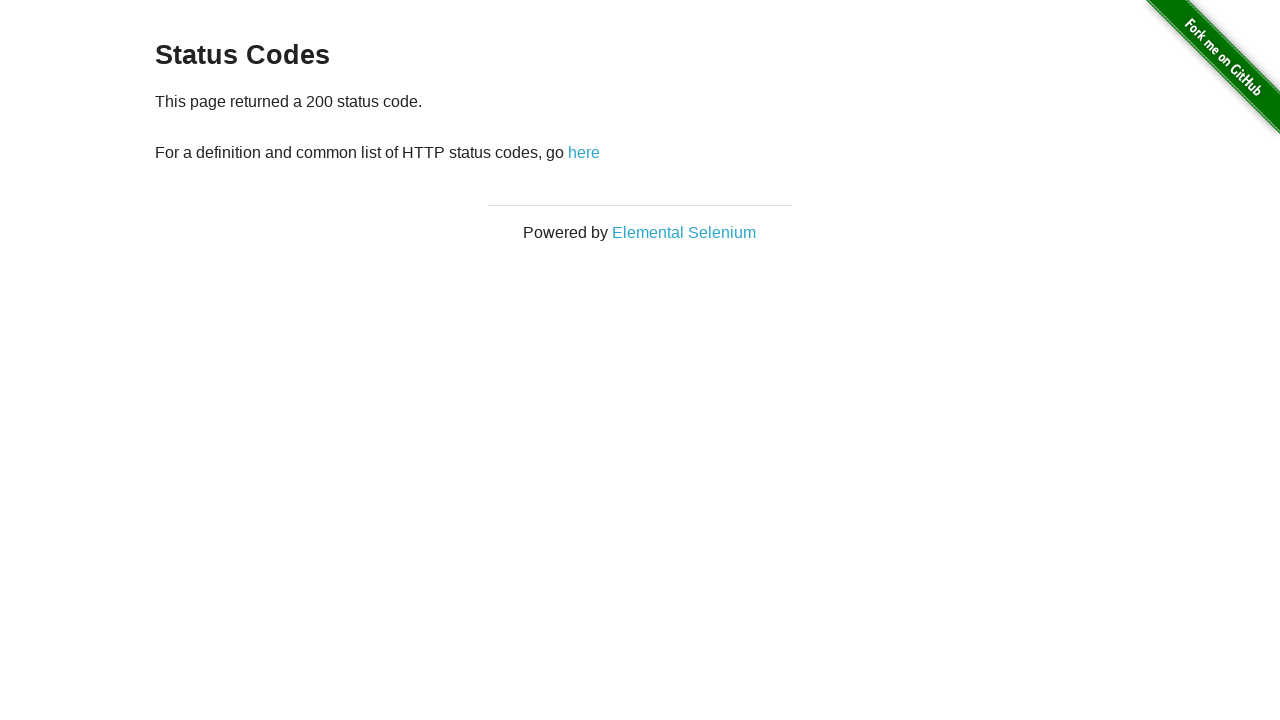

Extracted status message: This page returned a 200 status code.
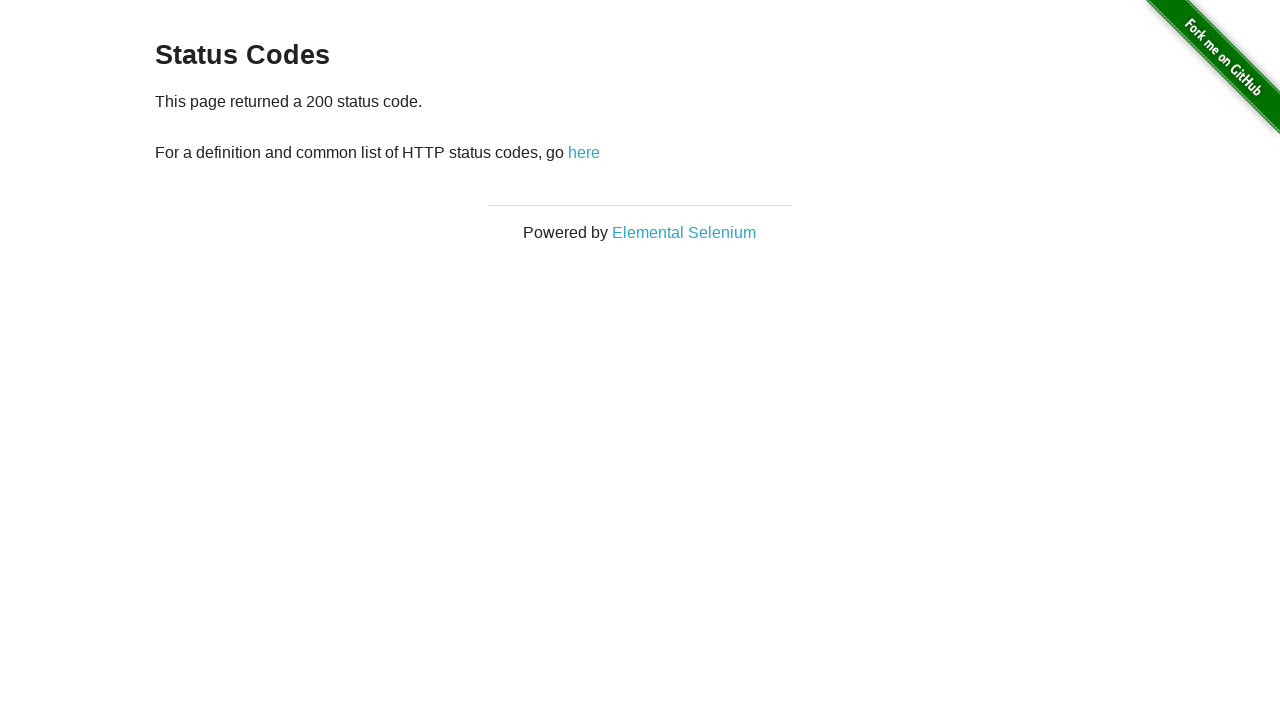

Printed status message to console
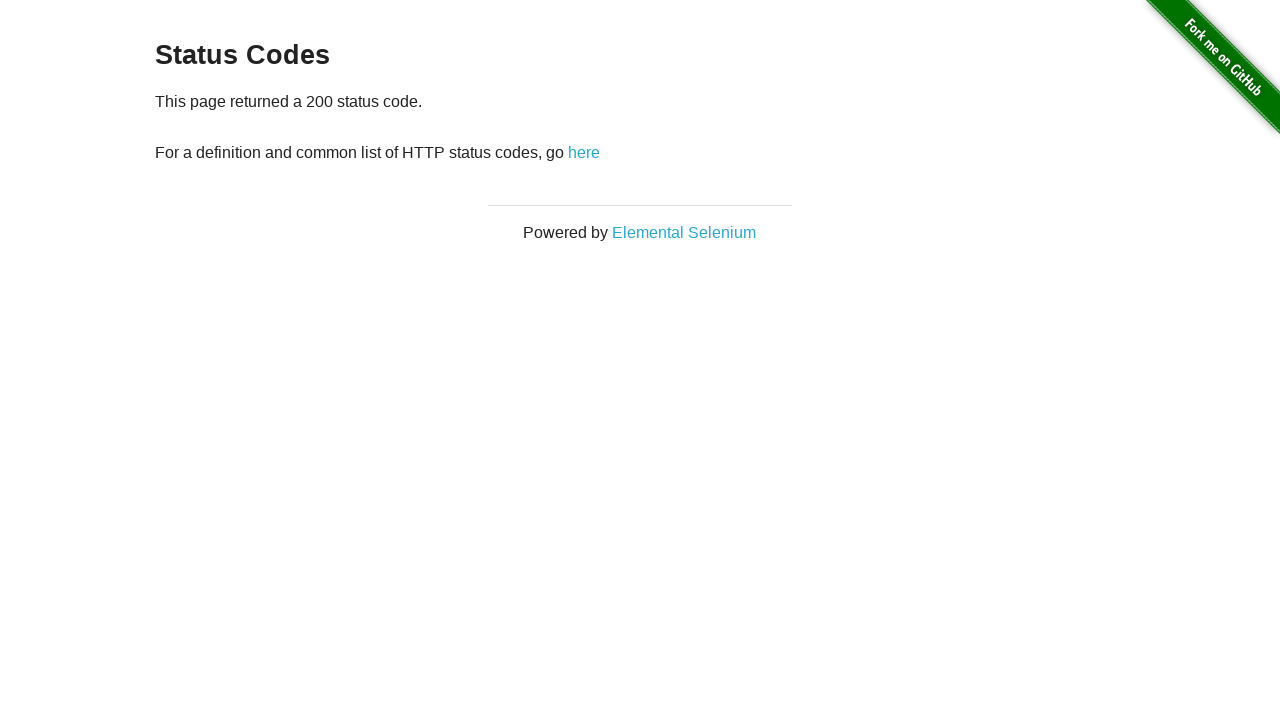

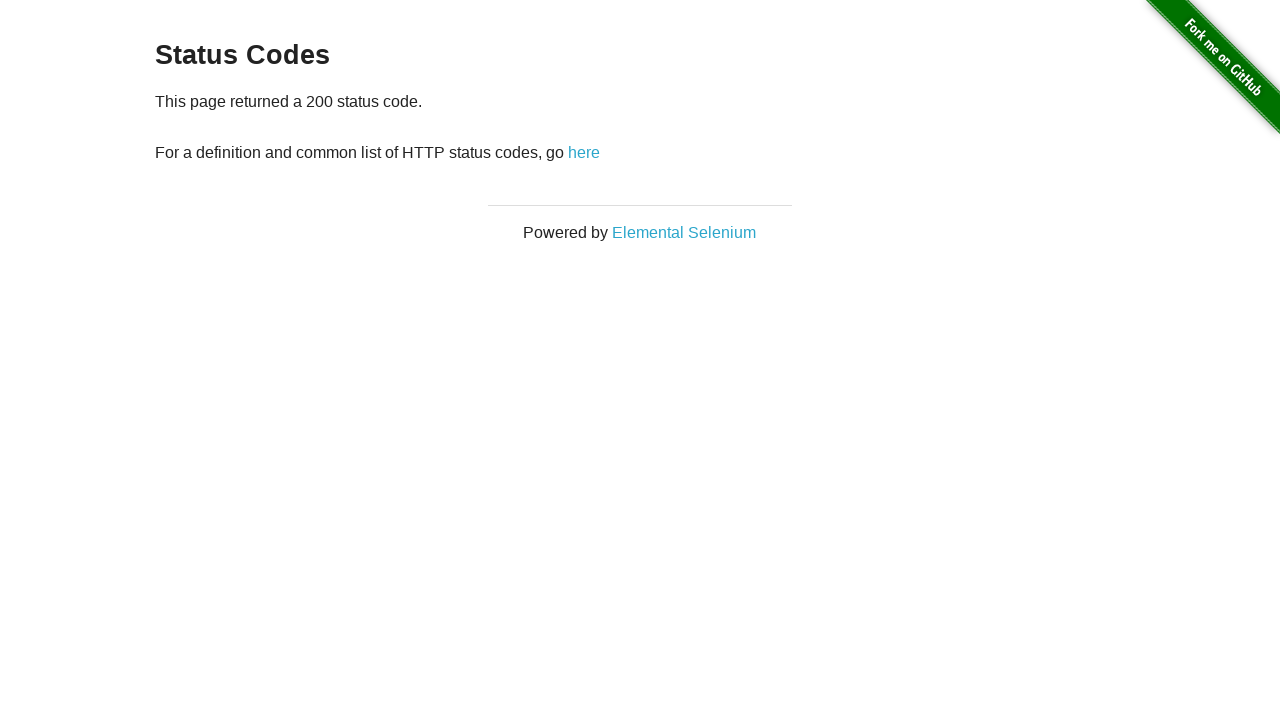